Converts text to an image using an online text-to-image converter by filling in a textarea, adjusting settings, and waiting for the image to generate

Starting URL: https://www.text2image.online/zh-cn/

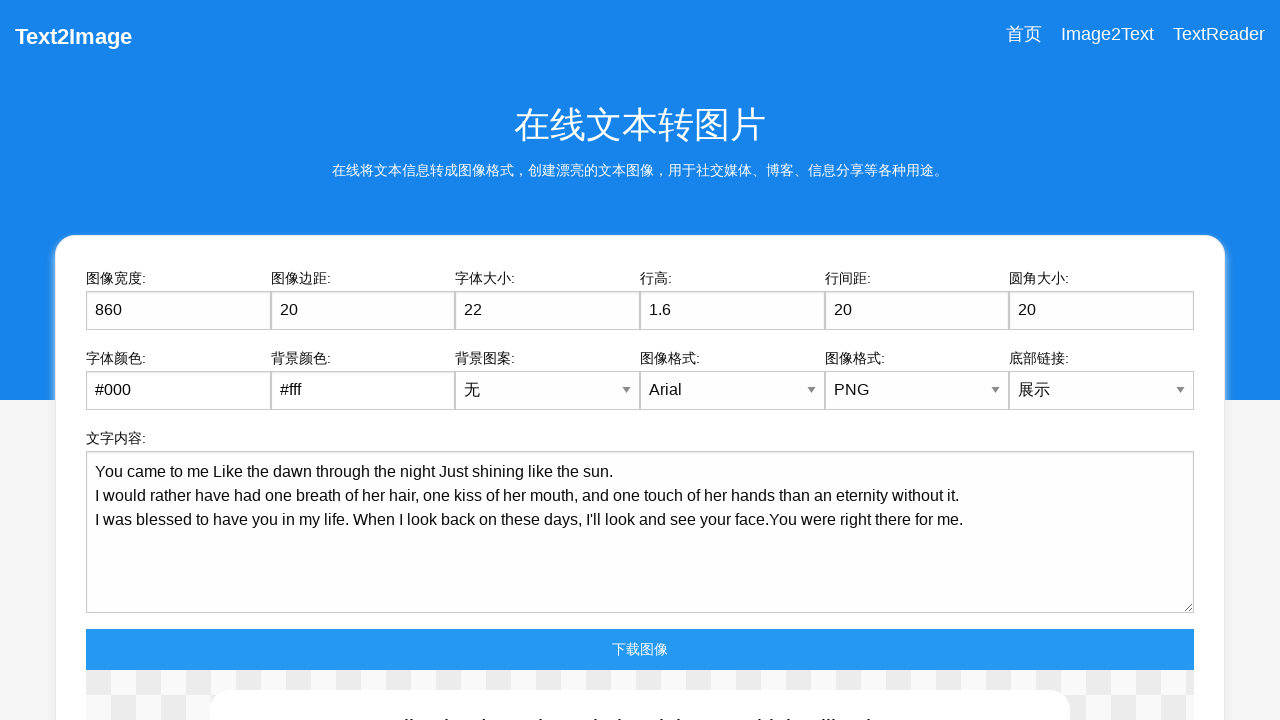

Page loaded with networkidle state
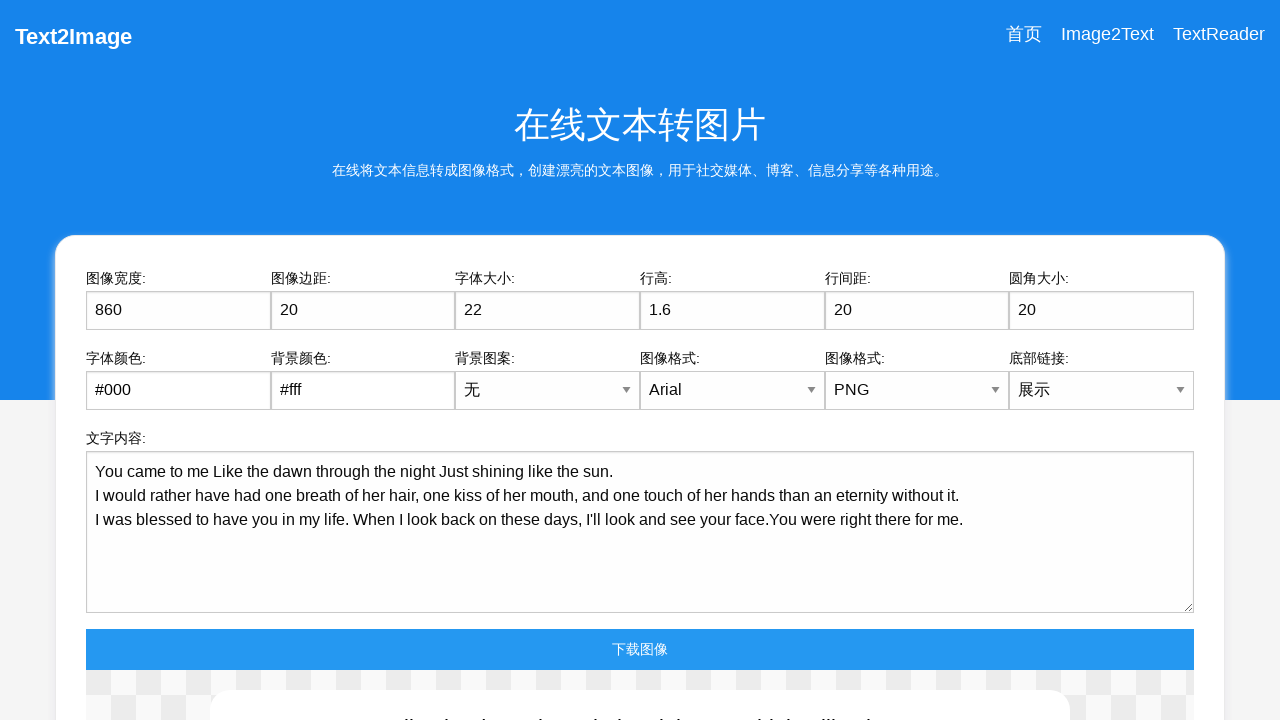

Located dropdown menu element
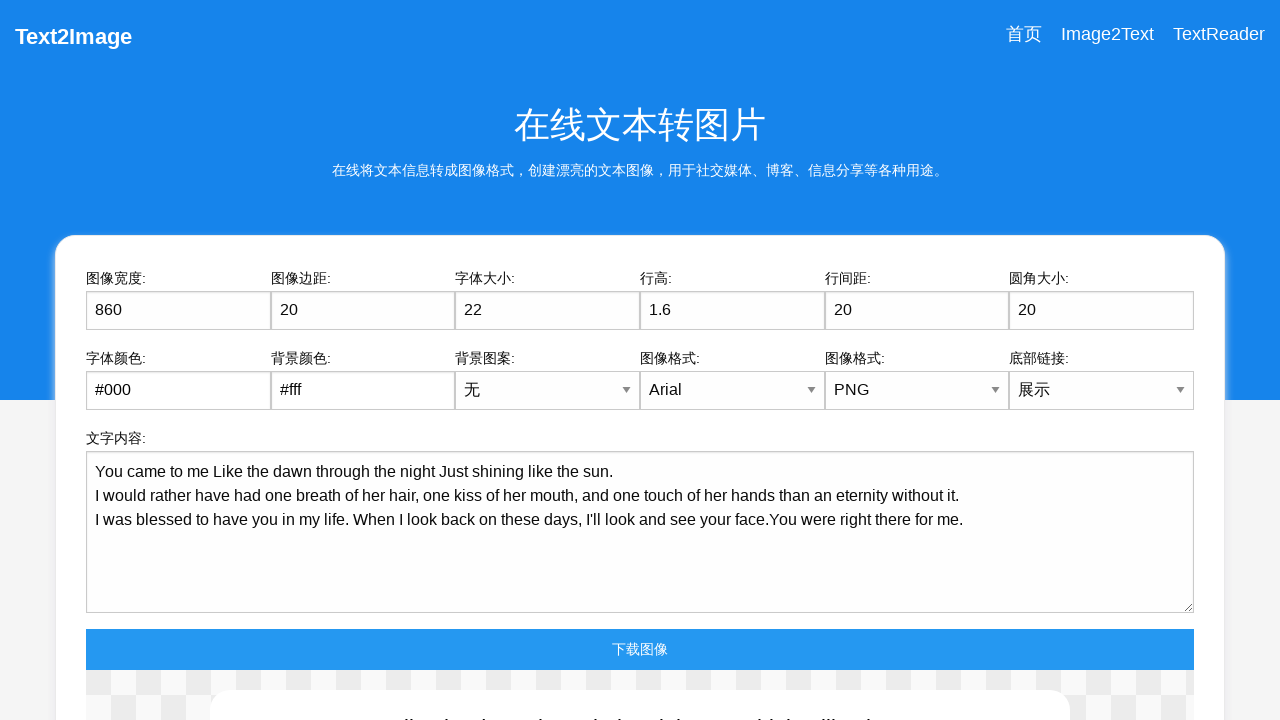

Set dropdown menu to hide bottom link
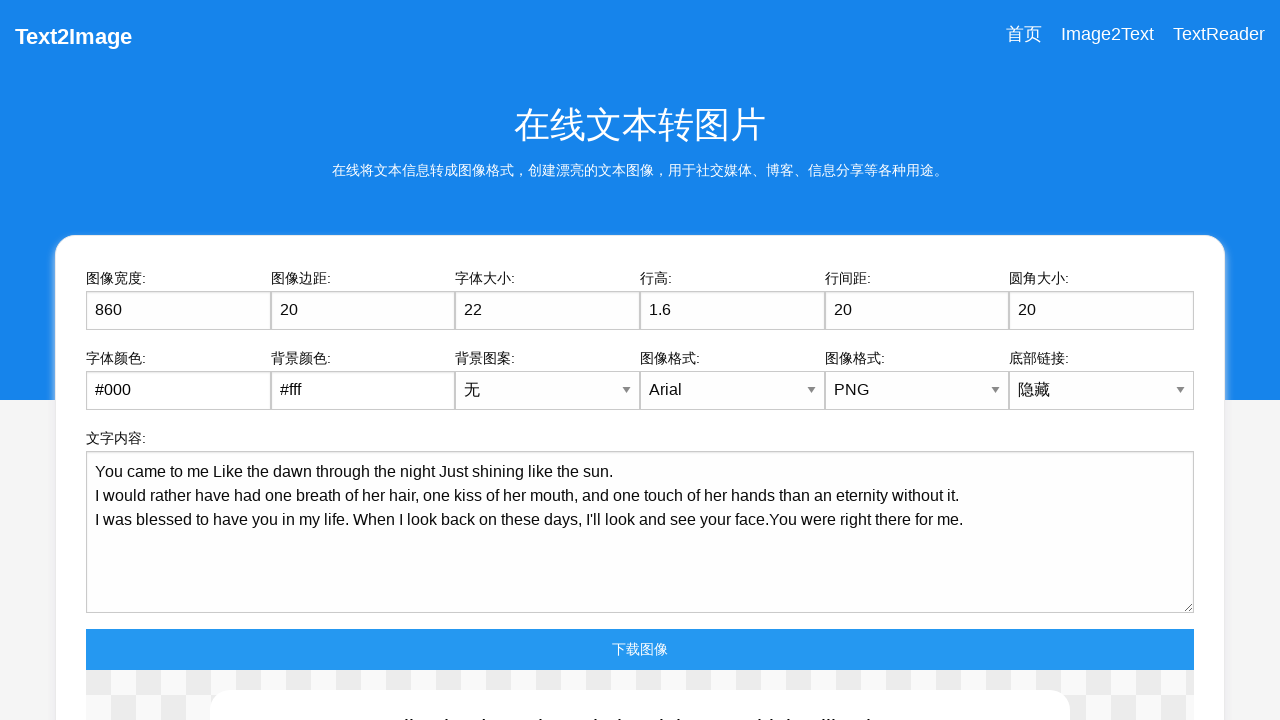

Text input area became visible
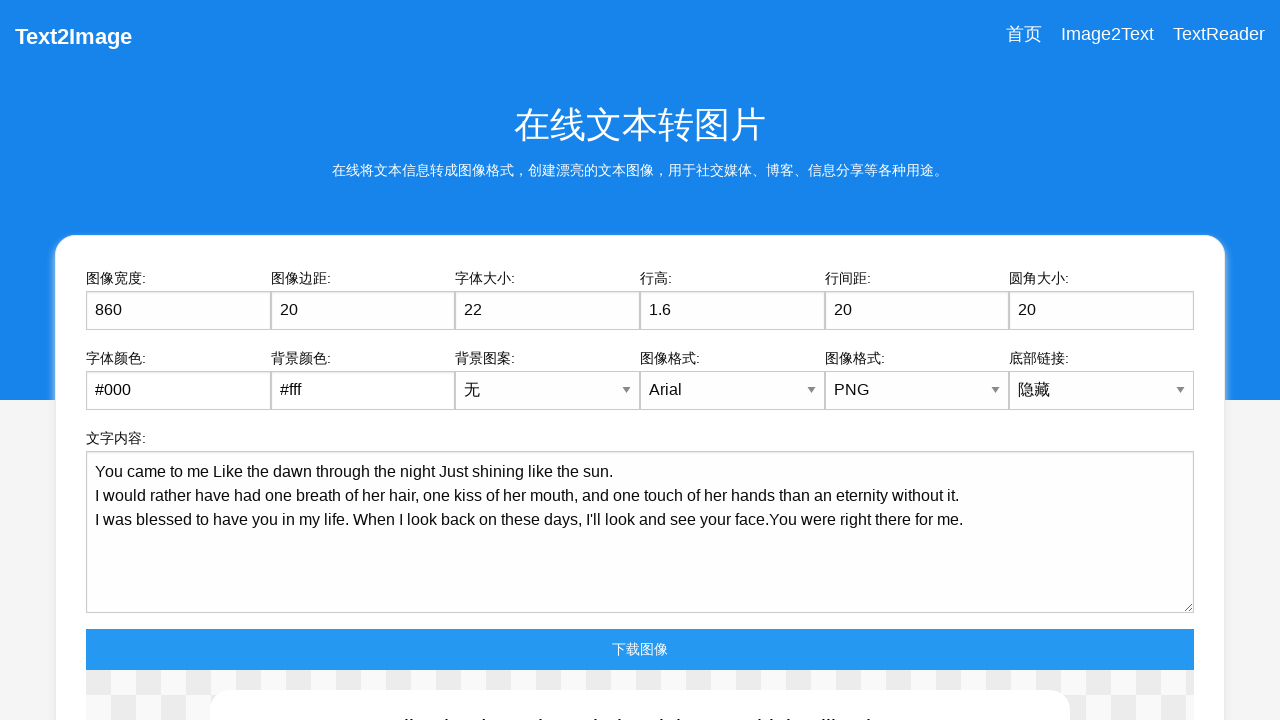

Cleared existing text from textarea
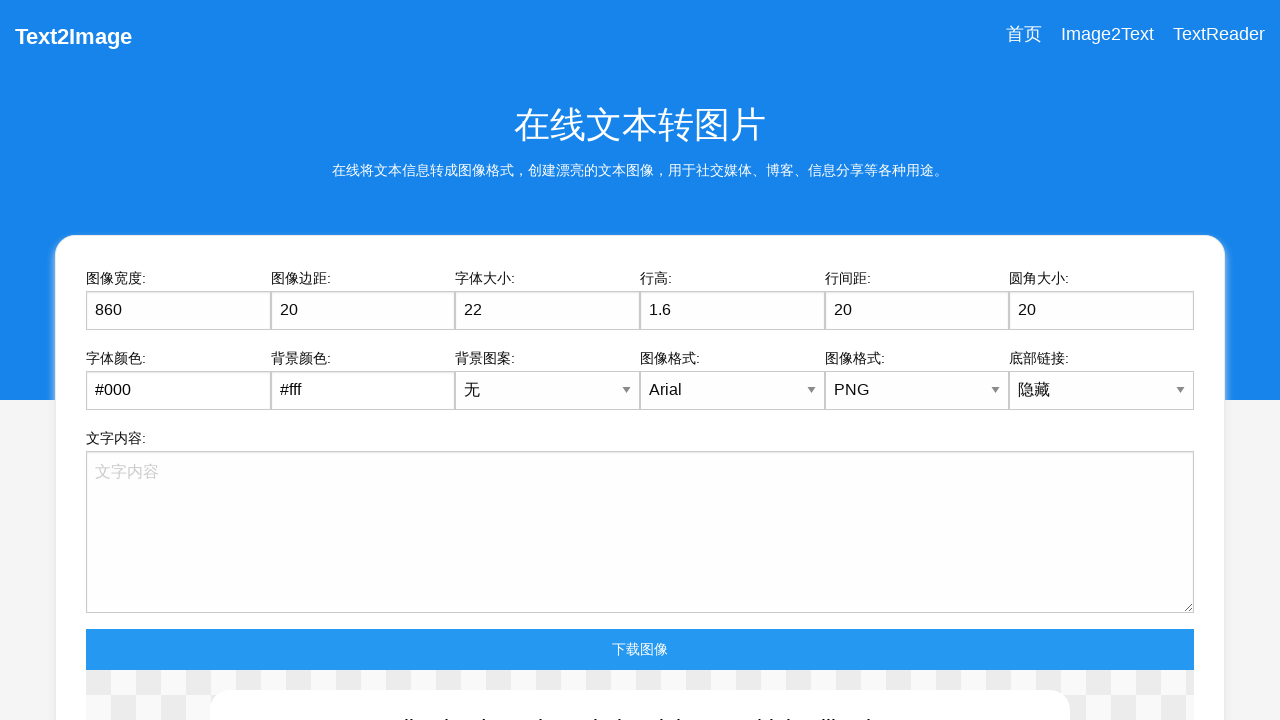

Filled textarea with sample Chinese text
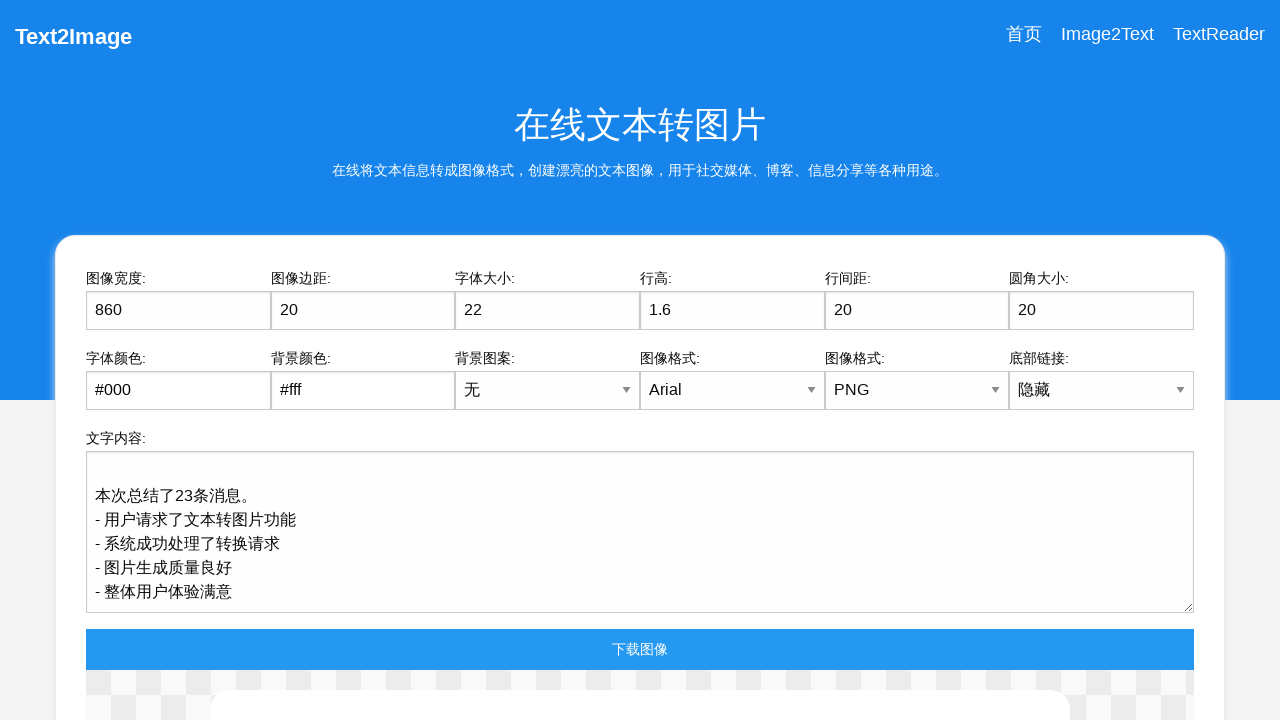

Generated image appeared on page
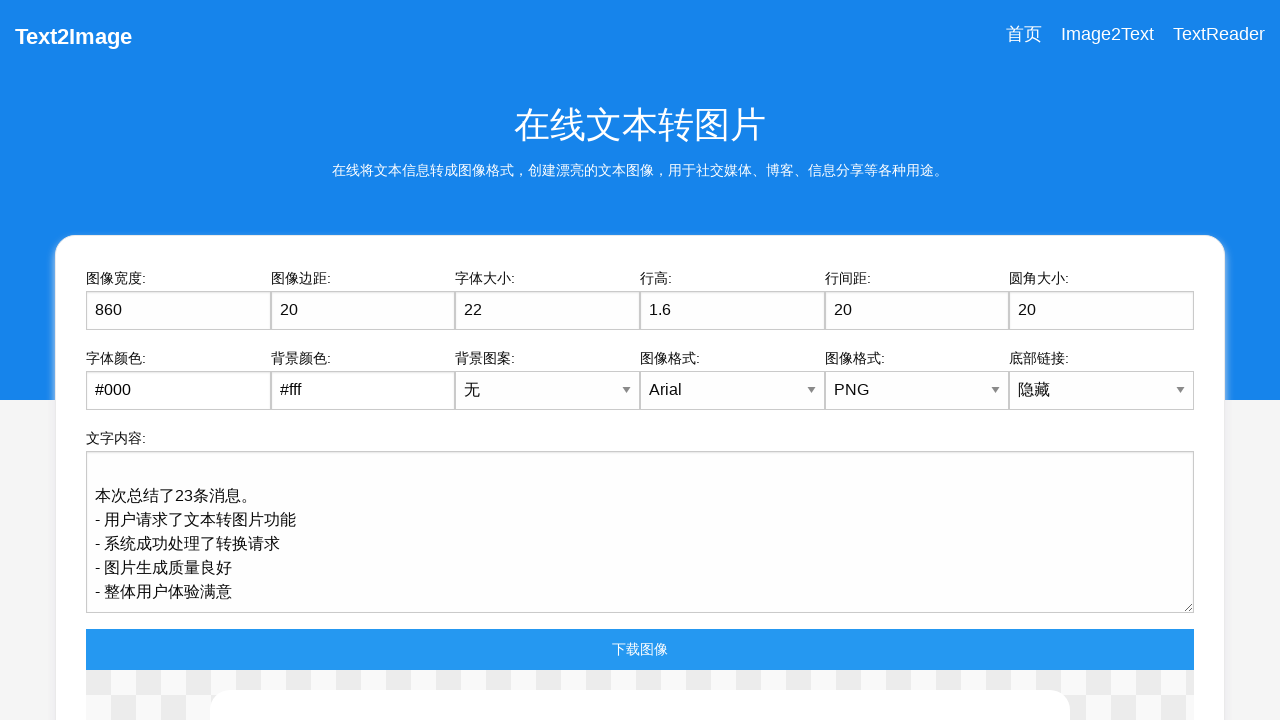

Waited for image to fully load
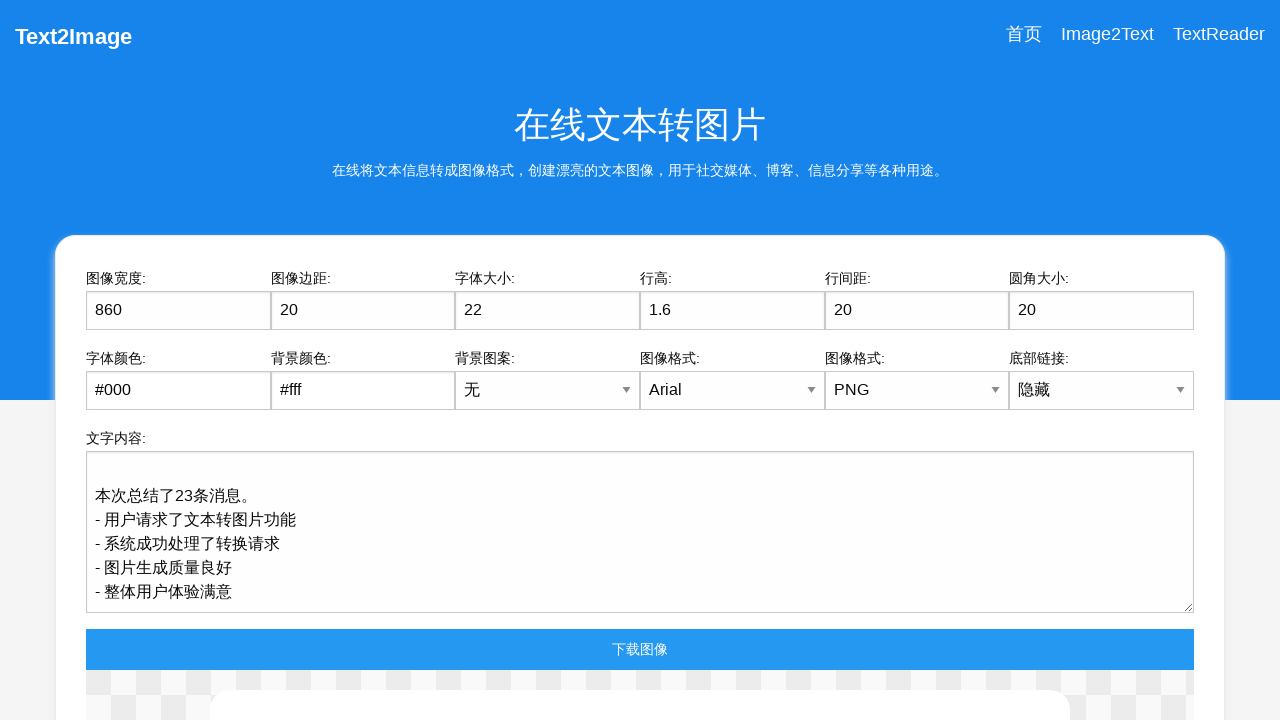

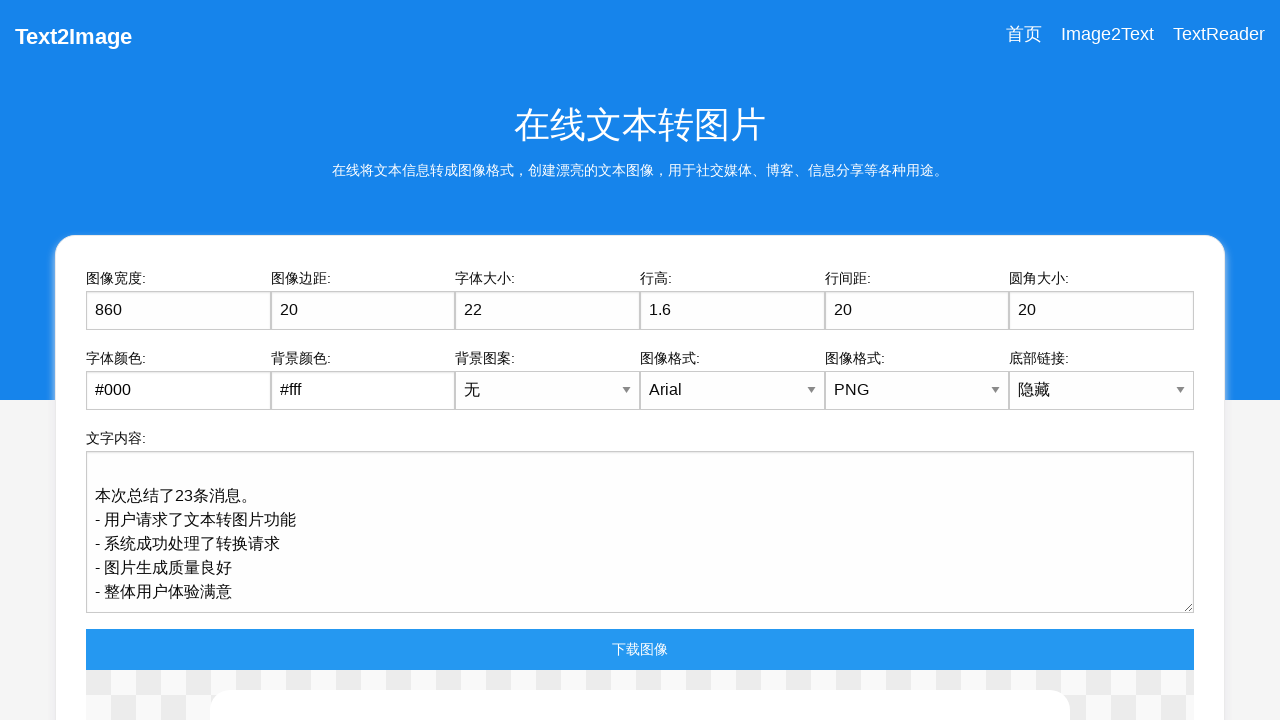